Tests iframe interaction by switching to an iframe, clicking an element inside it, then switching back to the main frame

Starting URL: https://www.leafground.com/frame.xhtml

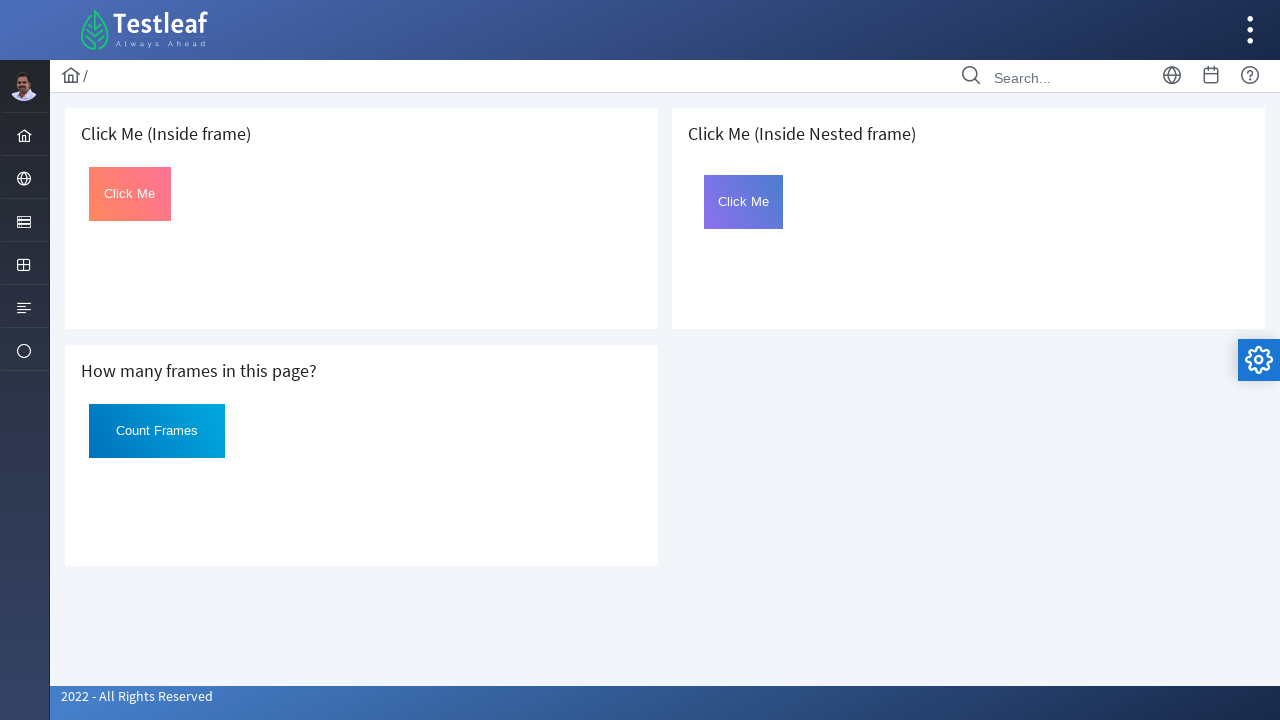

Switched to first iframe by index
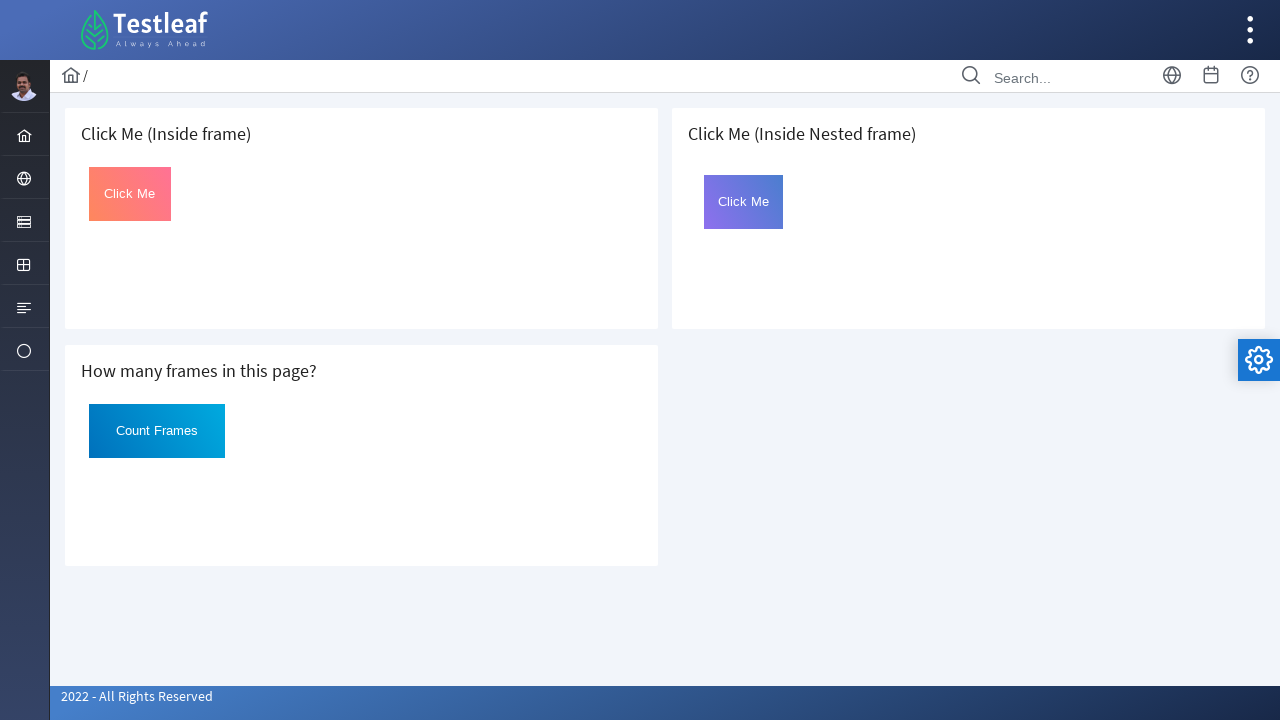

Clicked button with id 'Click' inside the iframe at (130, 194) on xpath=//*[@id="Click"]
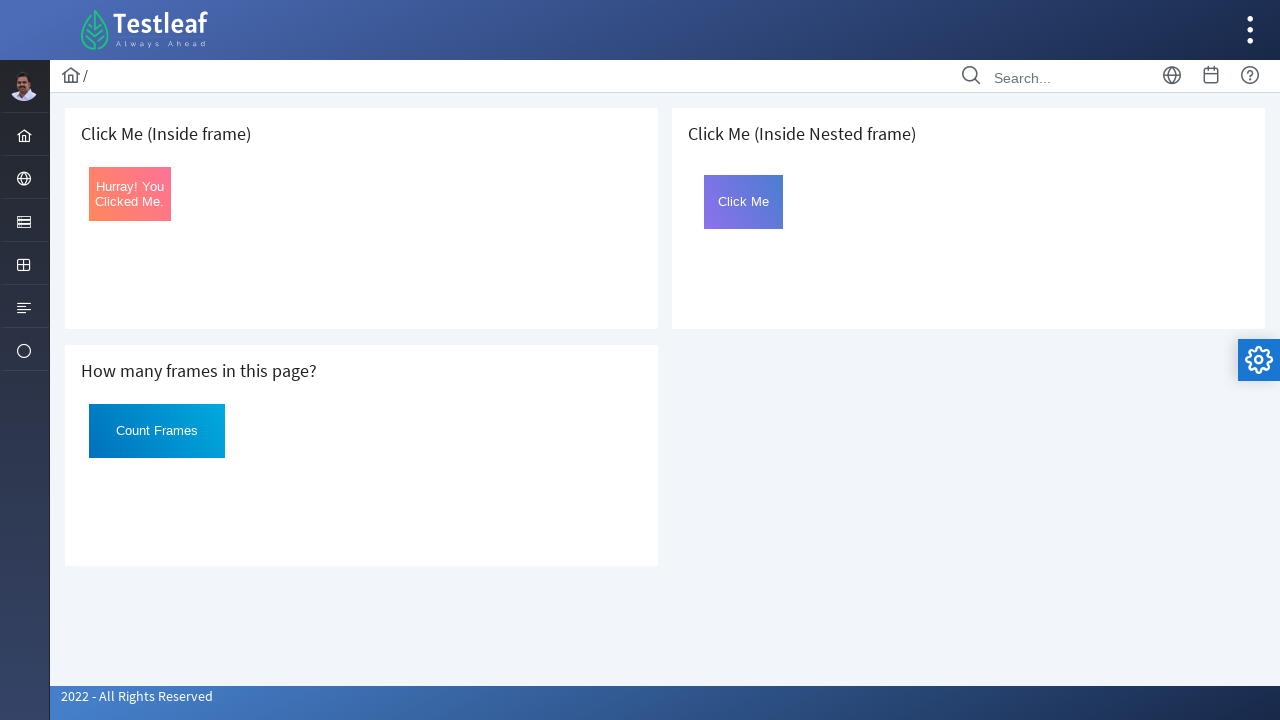

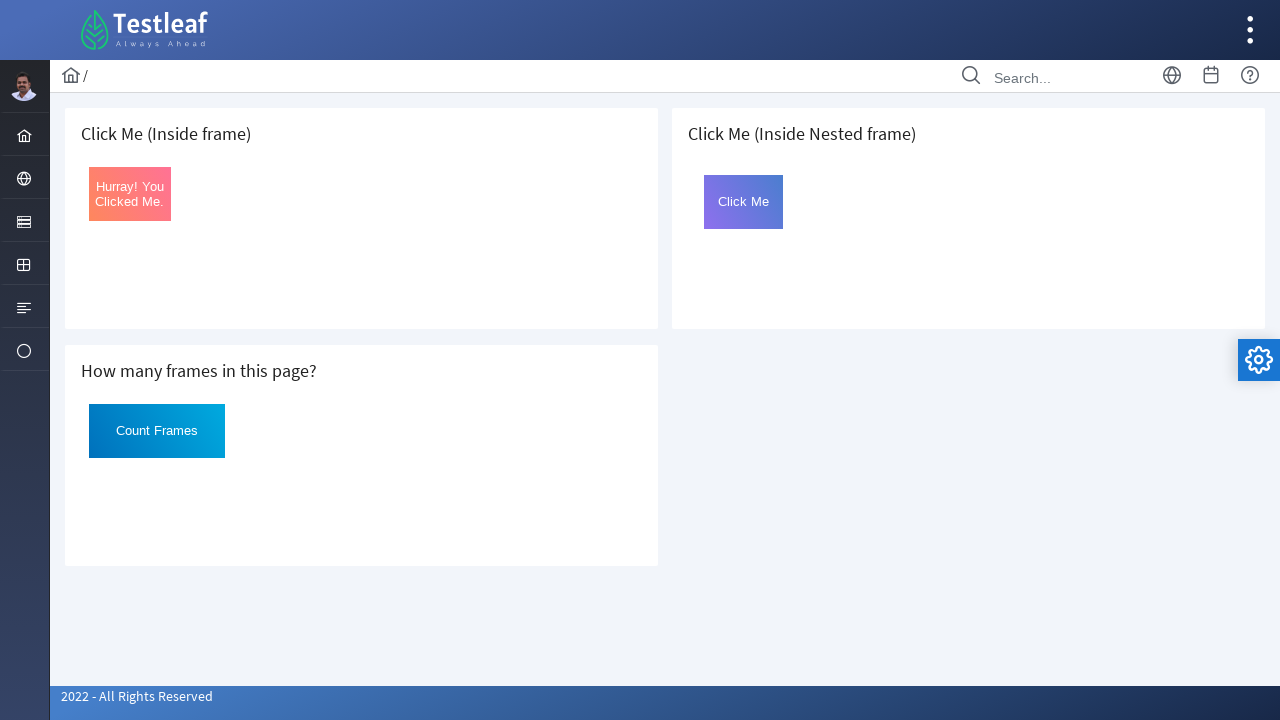